Navigates to WiseQuarter homepage and verifies the page loads by checking the title

Starting URL: https://www.wisequarter.com

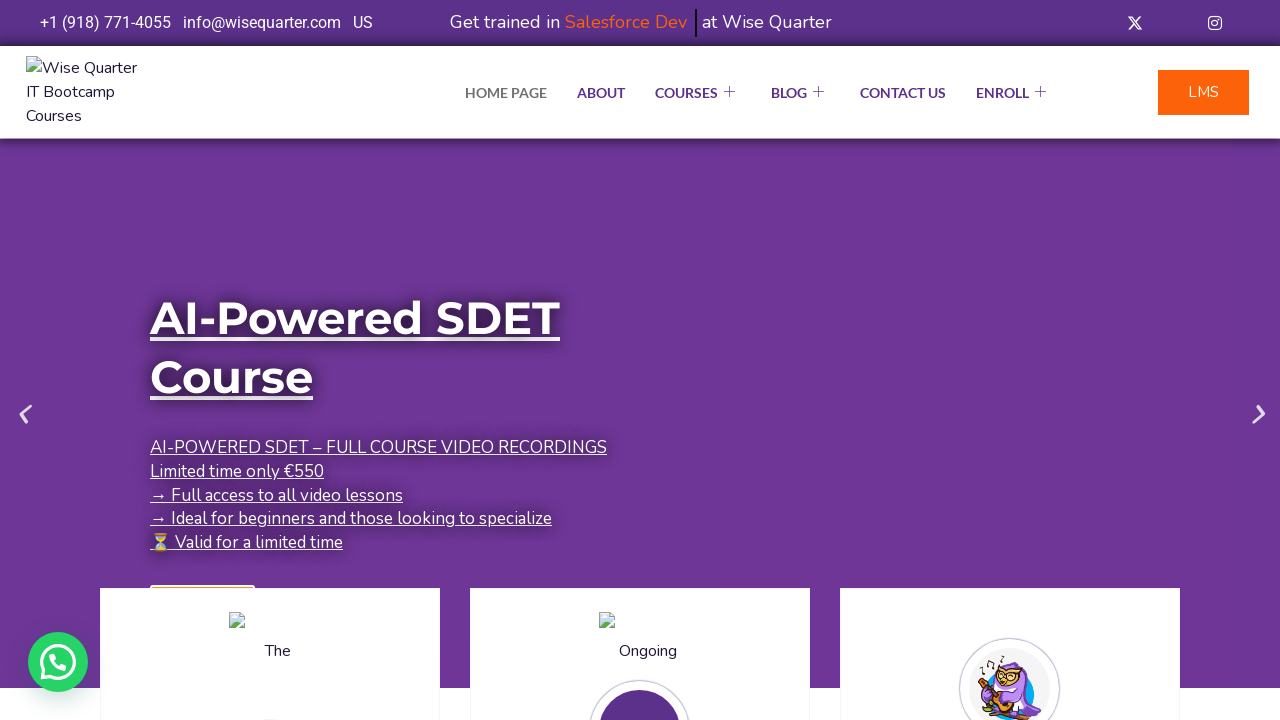

Navigated to WiseQuarter homepage
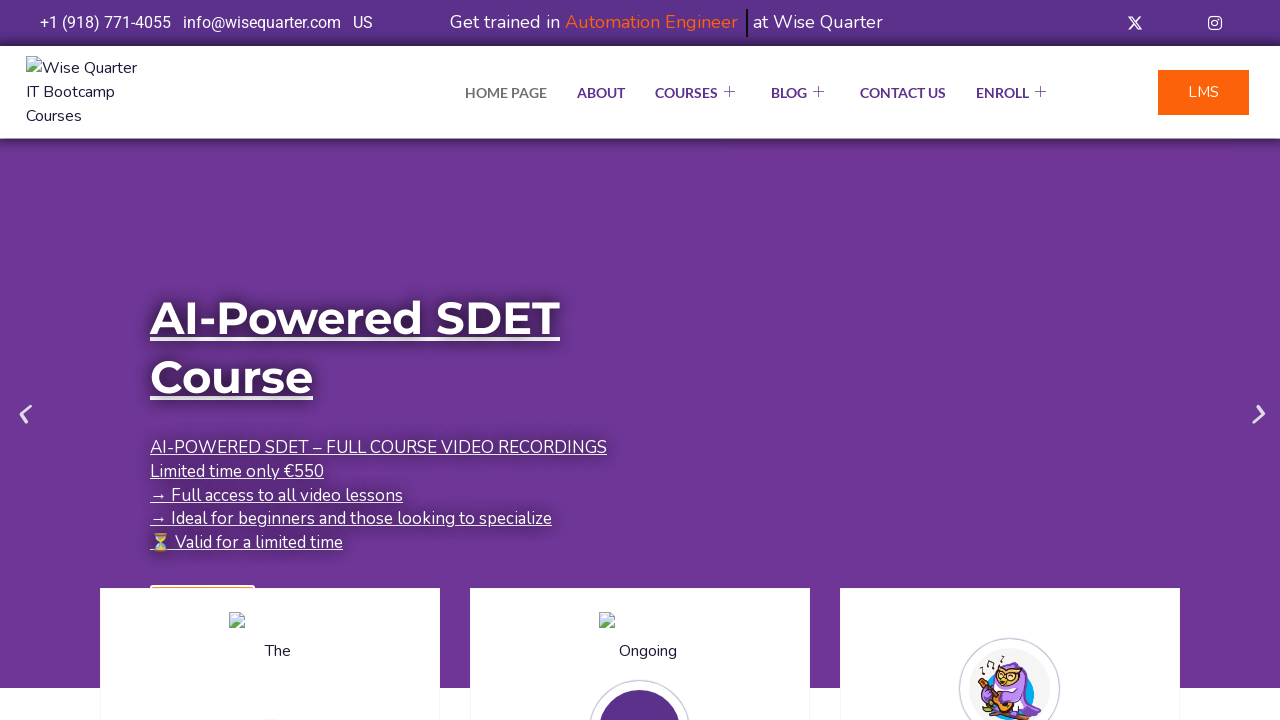

Page DOM content loaded
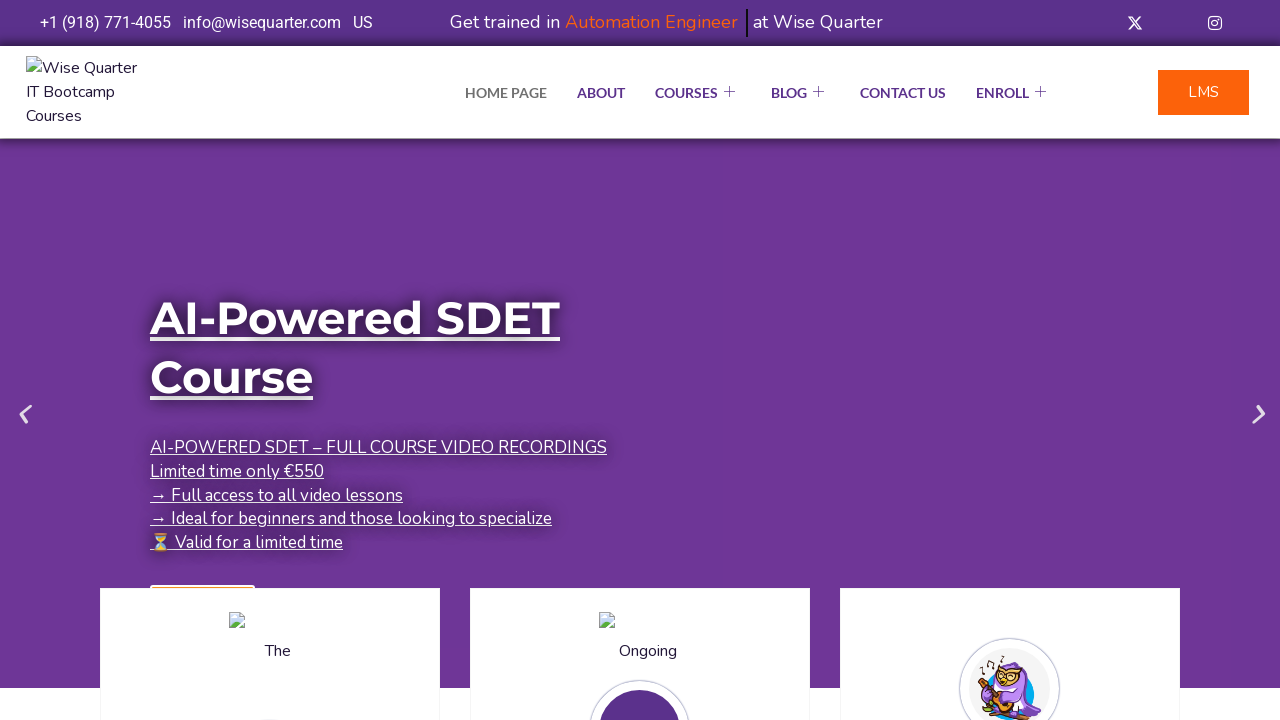

Verified page title is present
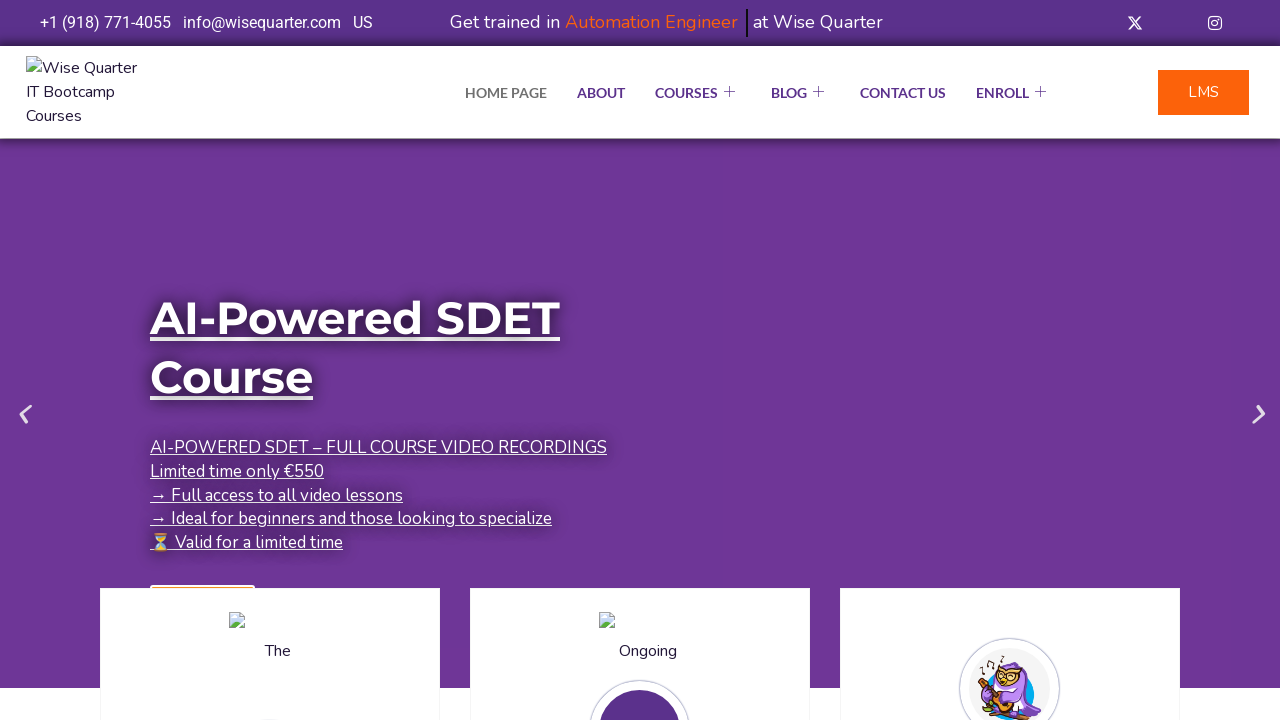

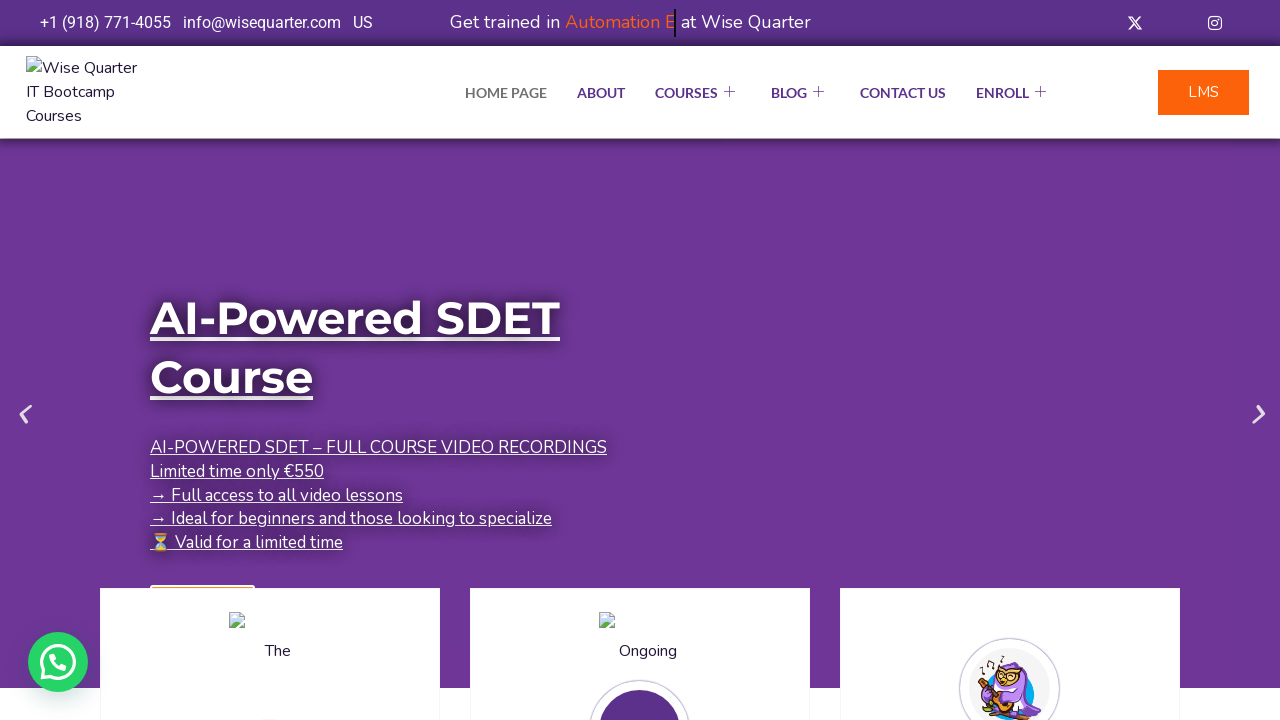